Navigates to the Demoblaze demo e-commerce website homepage to test browser context functionality

Starting URL: https://www.demoblaze.com/index.html

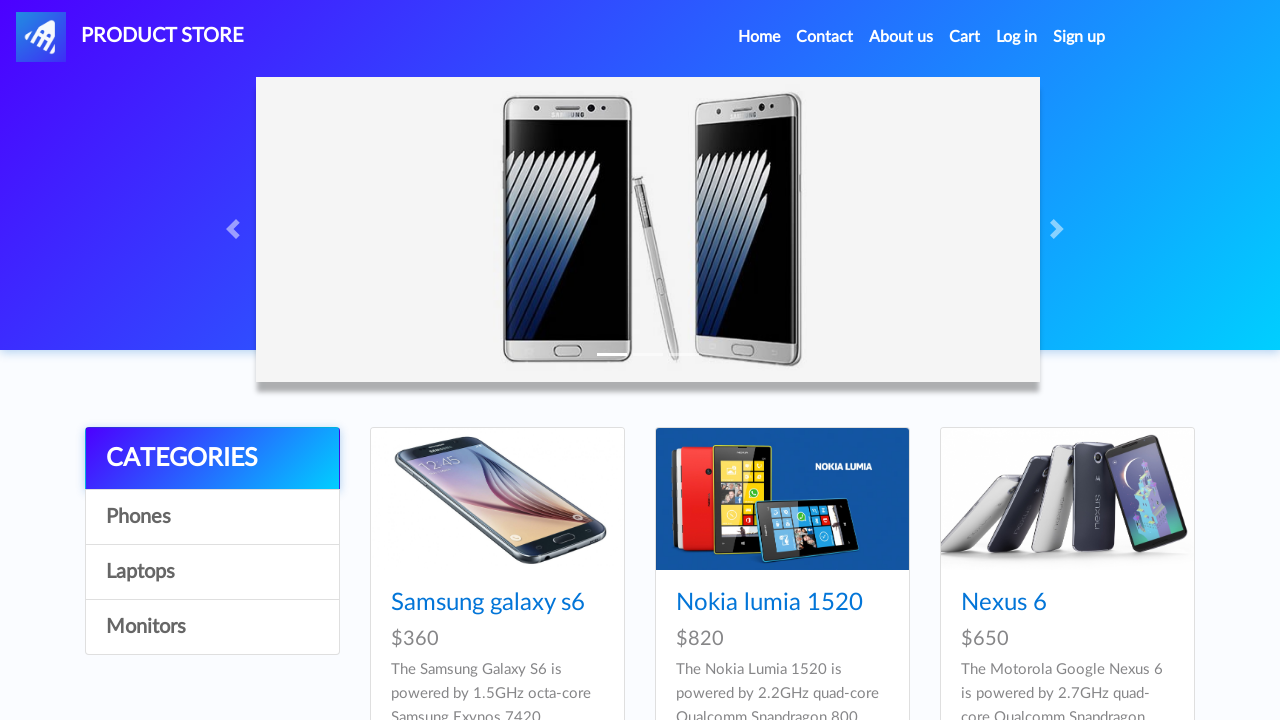

Waited for page to reach domcontentloaded state
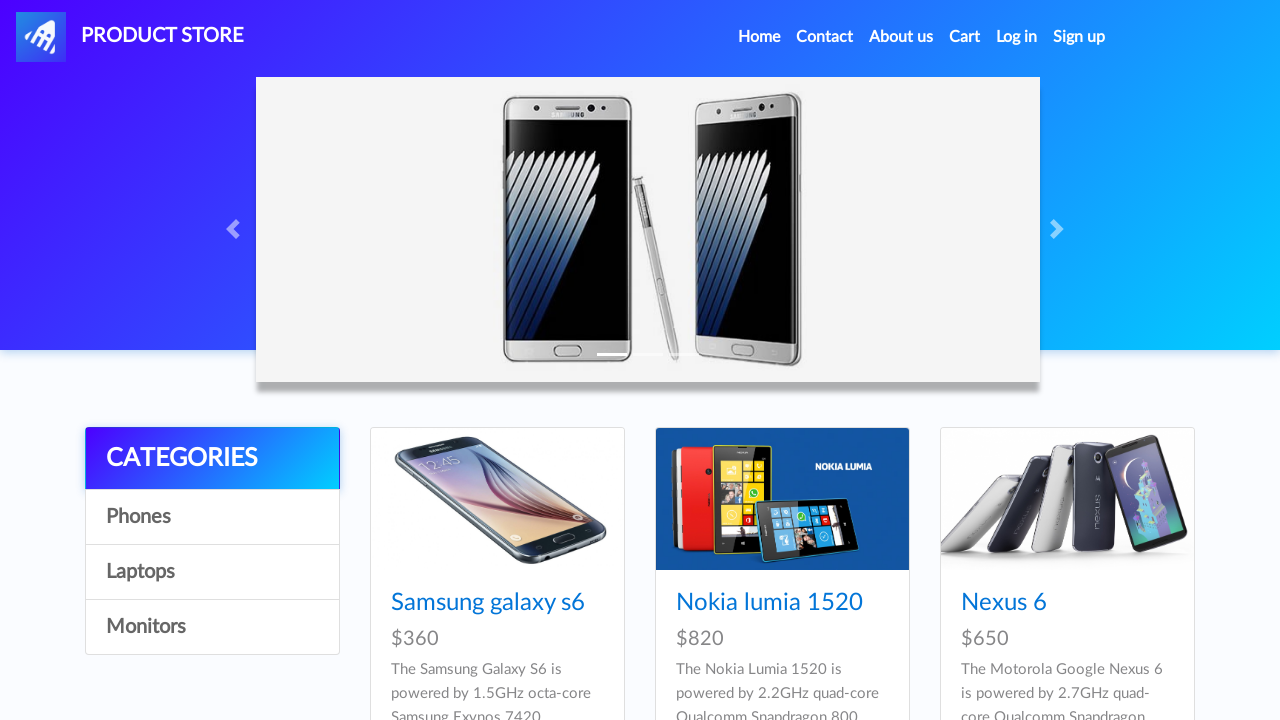

Verified navbar element is present on Demoblaze homepage
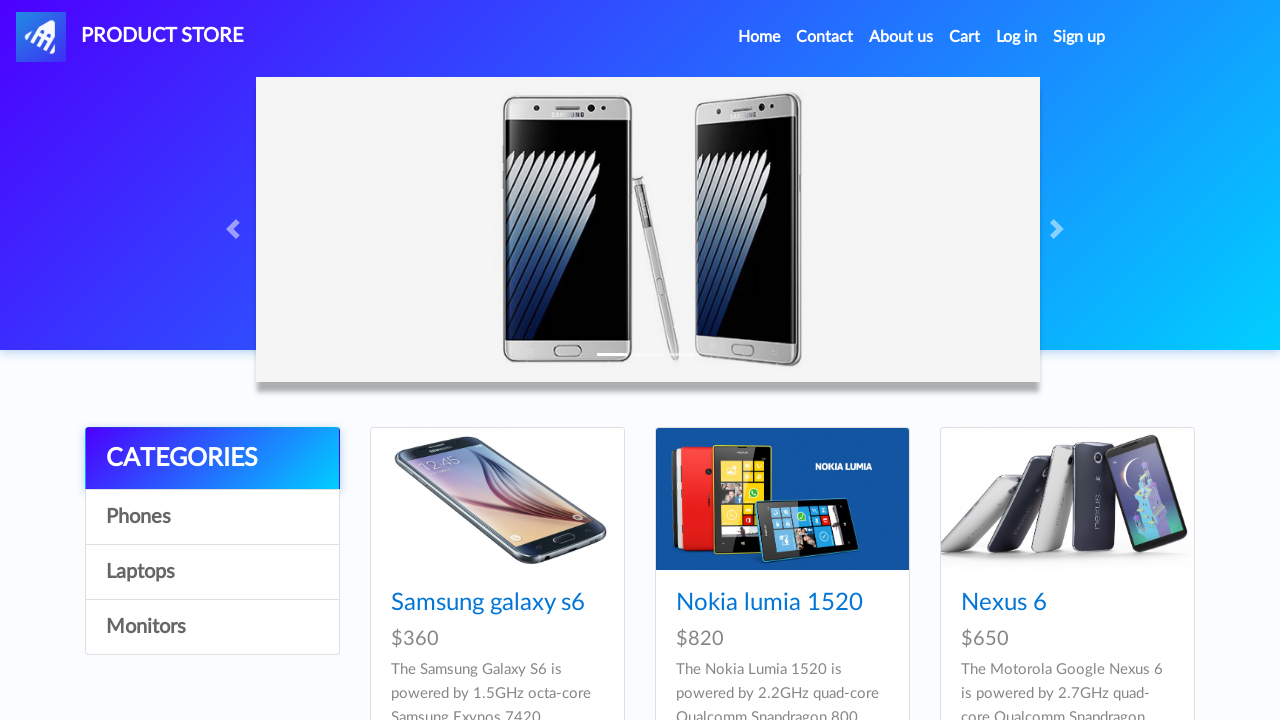

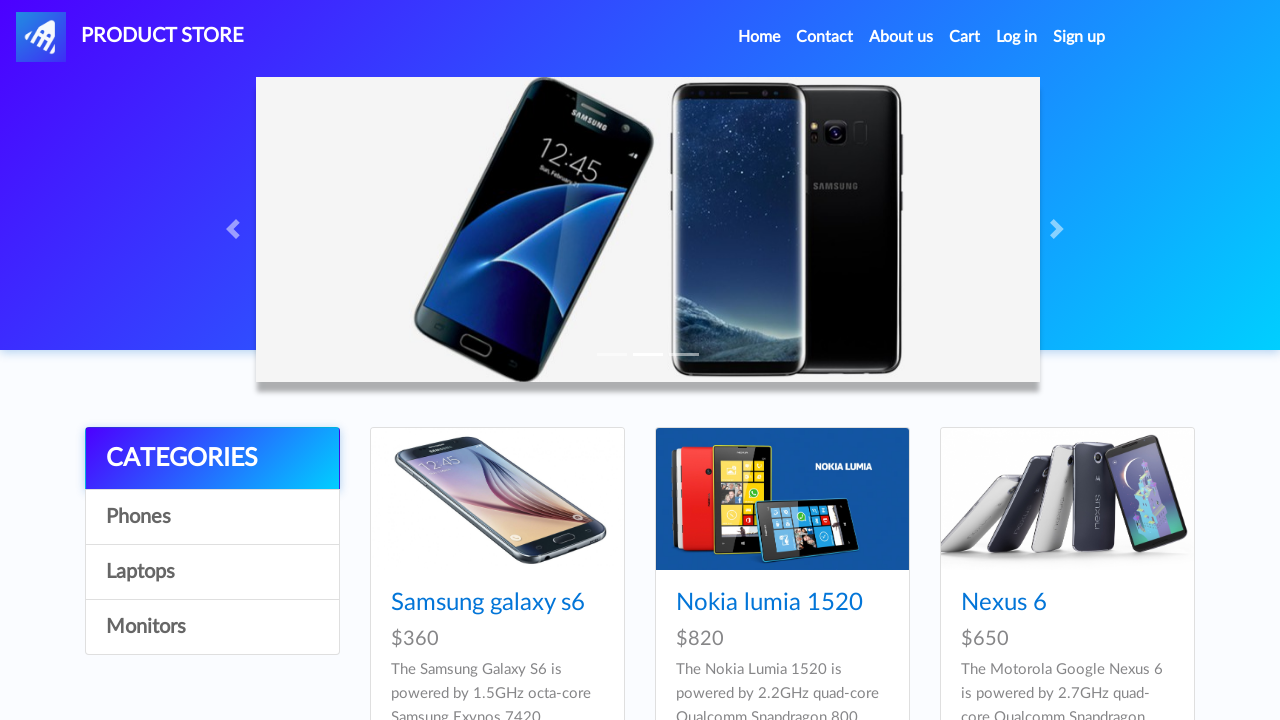